Navigates to DuckDuckGo homepage and verifies the page title is correct

Starting URL: https://www.duckduckgo.com

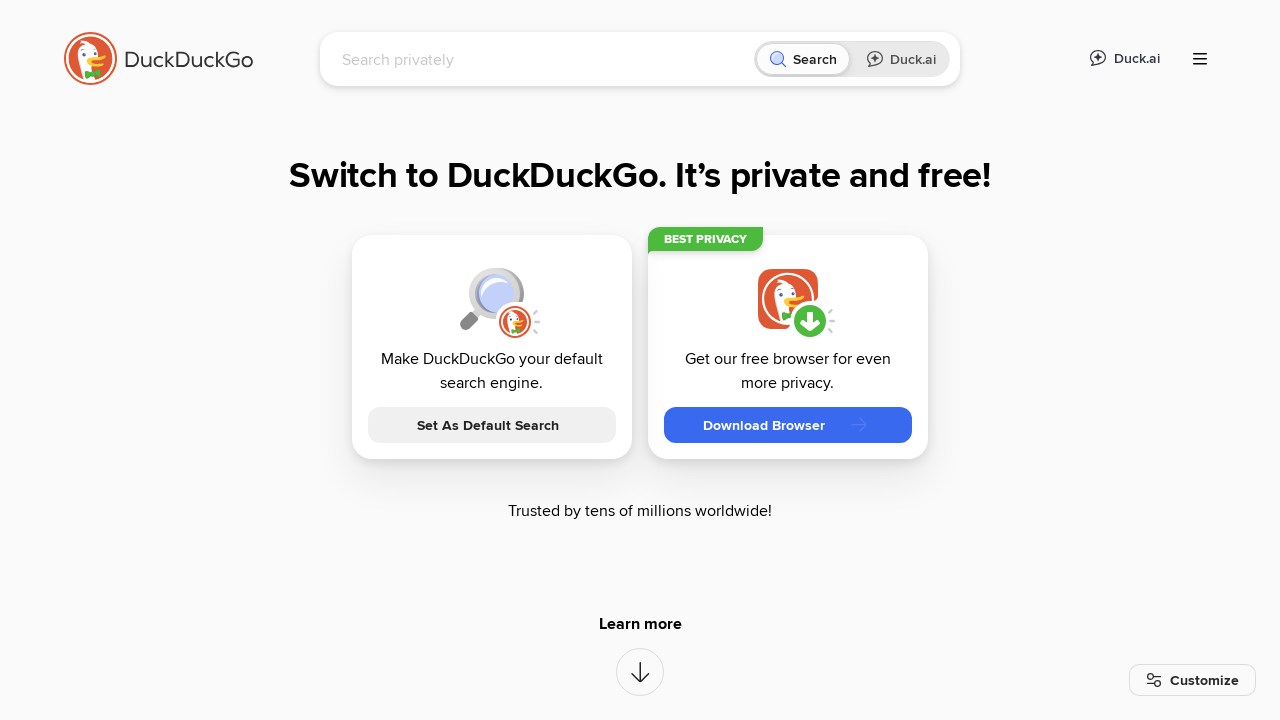

Waited for page to load (domcontentloaded state)
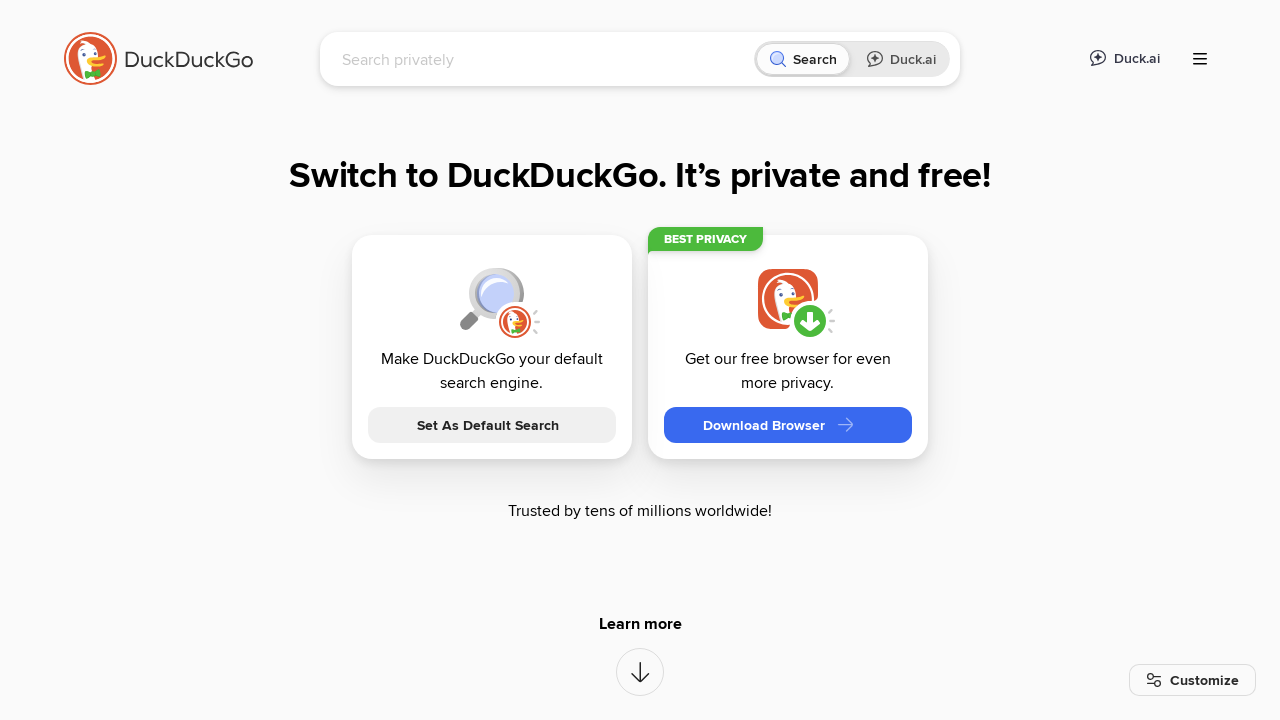

Retrieved page title: 'DuckDuckGo - Protection. Privacy. Peace of mind.'
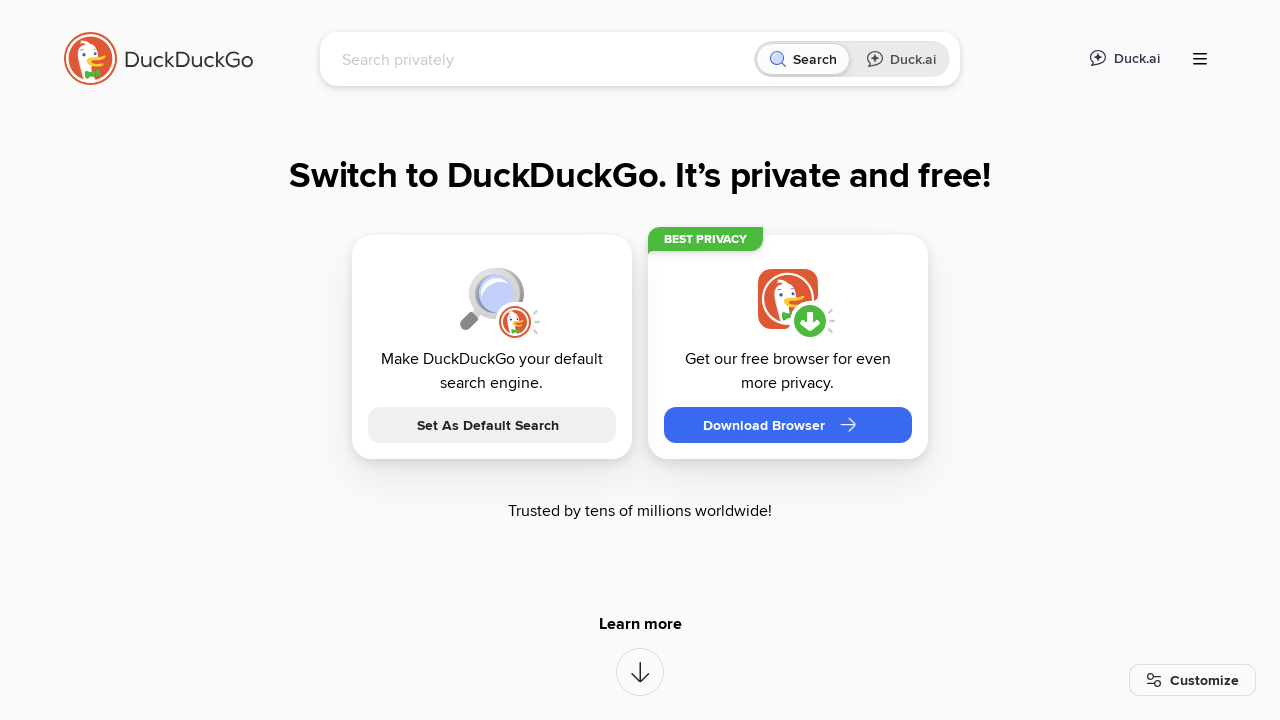

Verified page title contains 'DuckDuckGo' — assertion passed
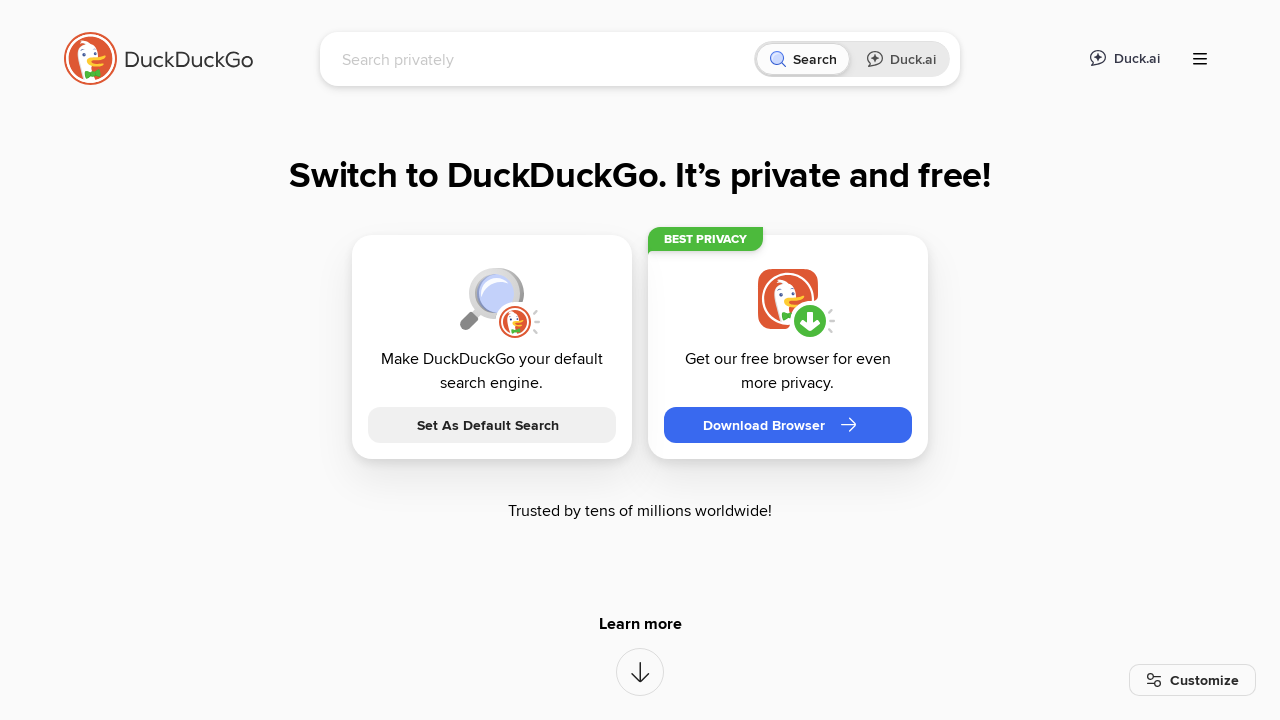

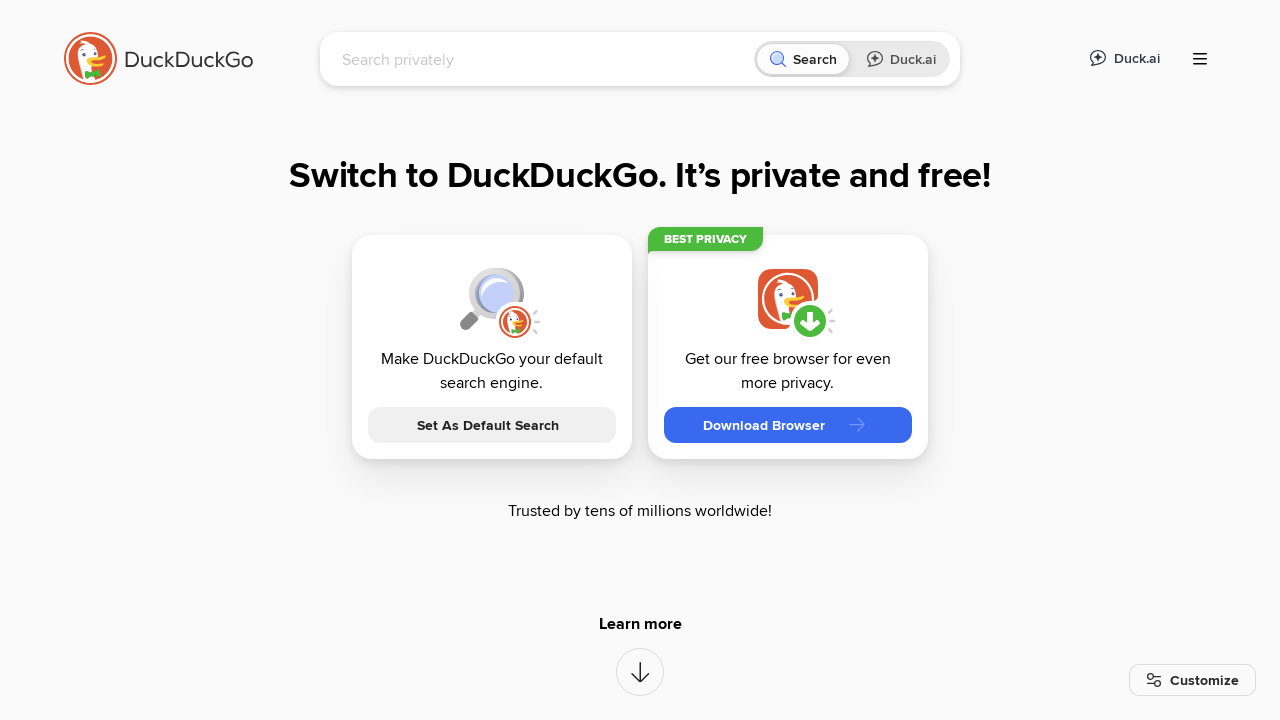